Tests nested frame navigation by clicking on the nested frames link, switching to inner frames, and accessing content within them

Starting URL: http://the-internet.herokuapp.com/

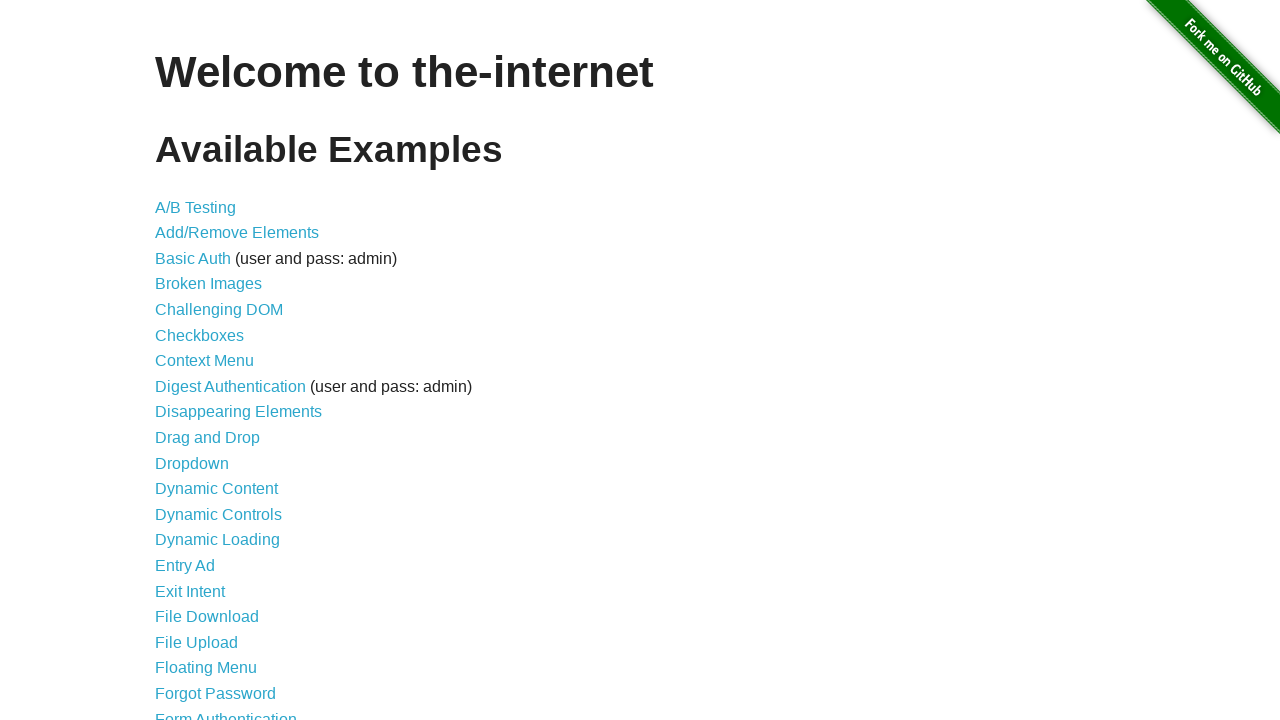

Clicked on the nested frames link at (210, 395) on a[href*='nested_frames']
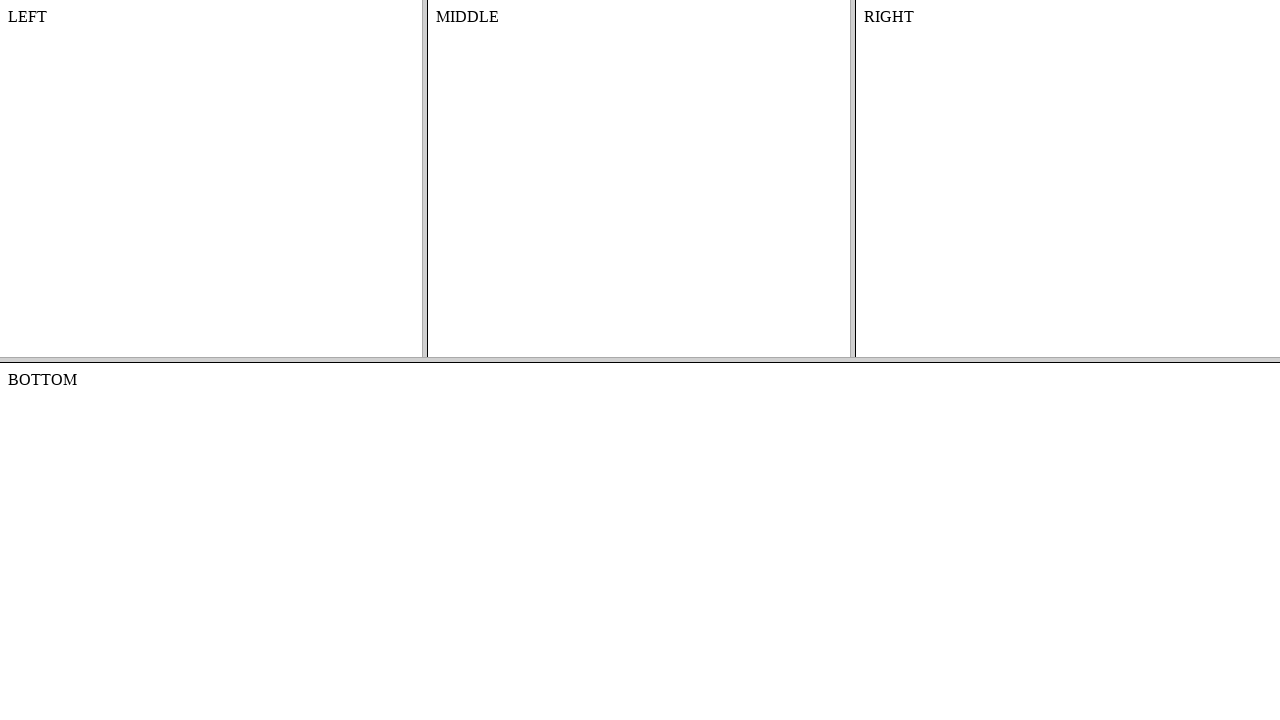

Retrieved all frames from the page
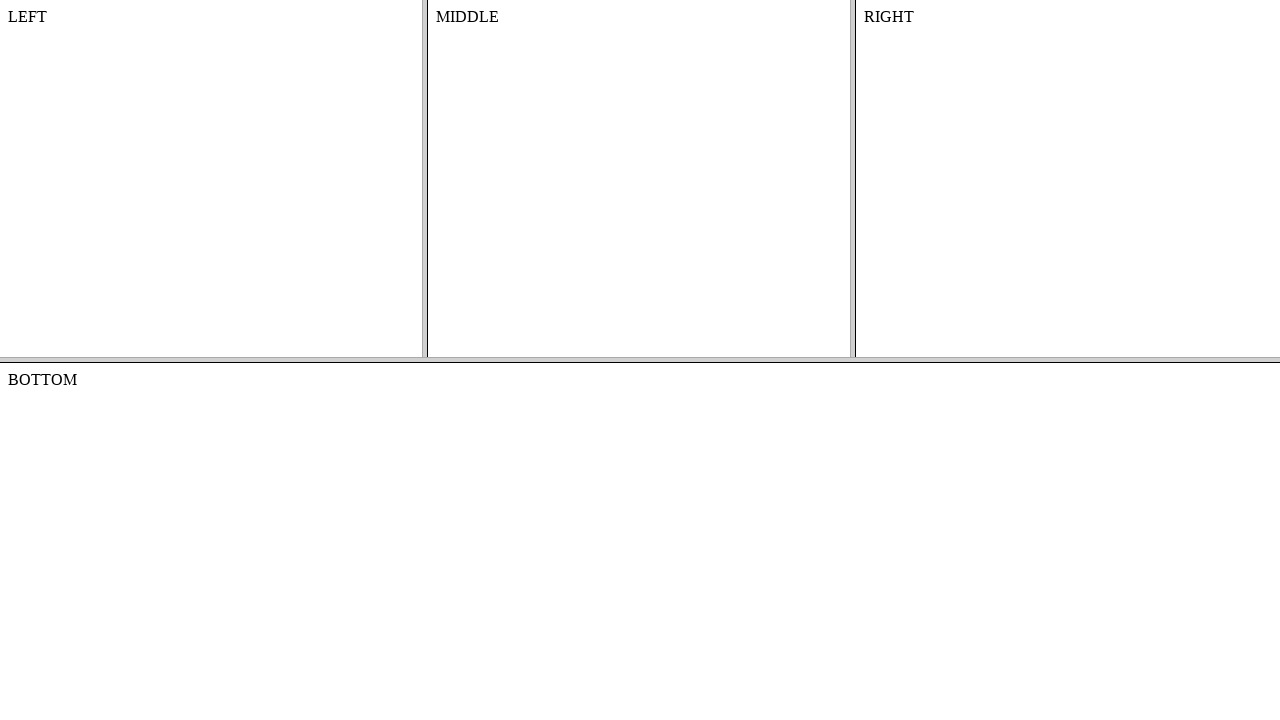

Found and switched to the top frame
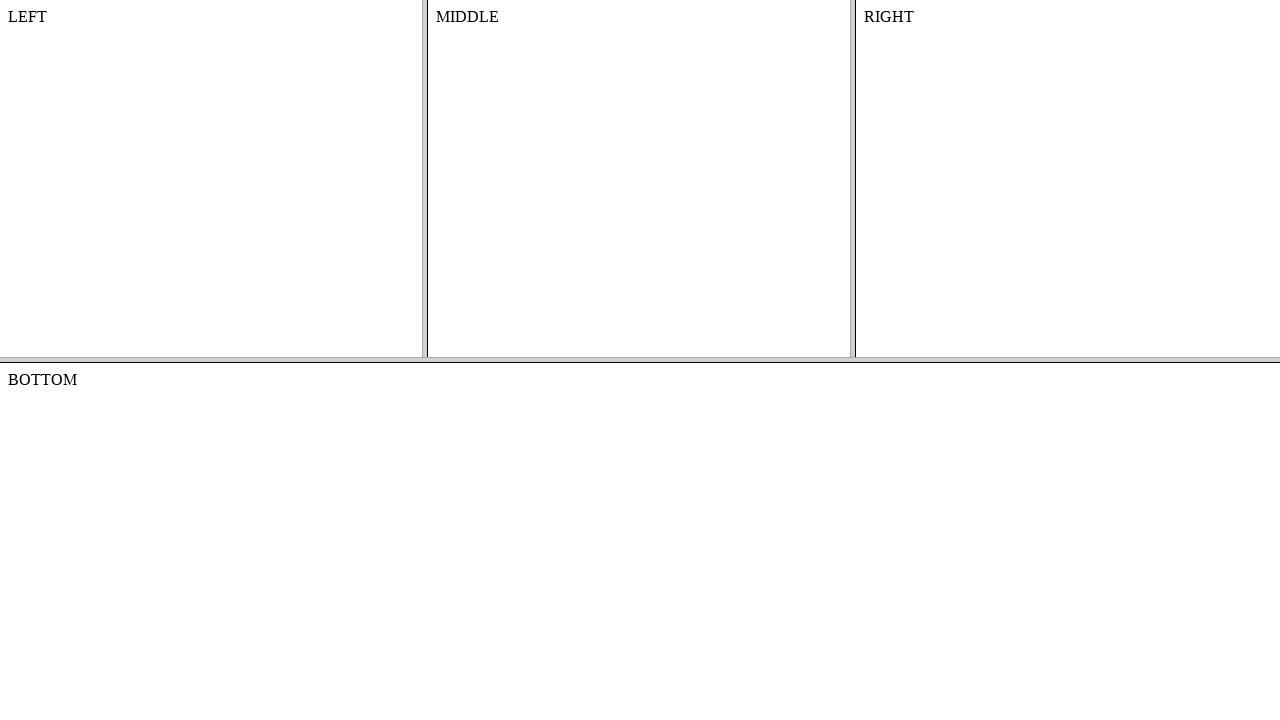

Found and switched to the middle frame within the top frame
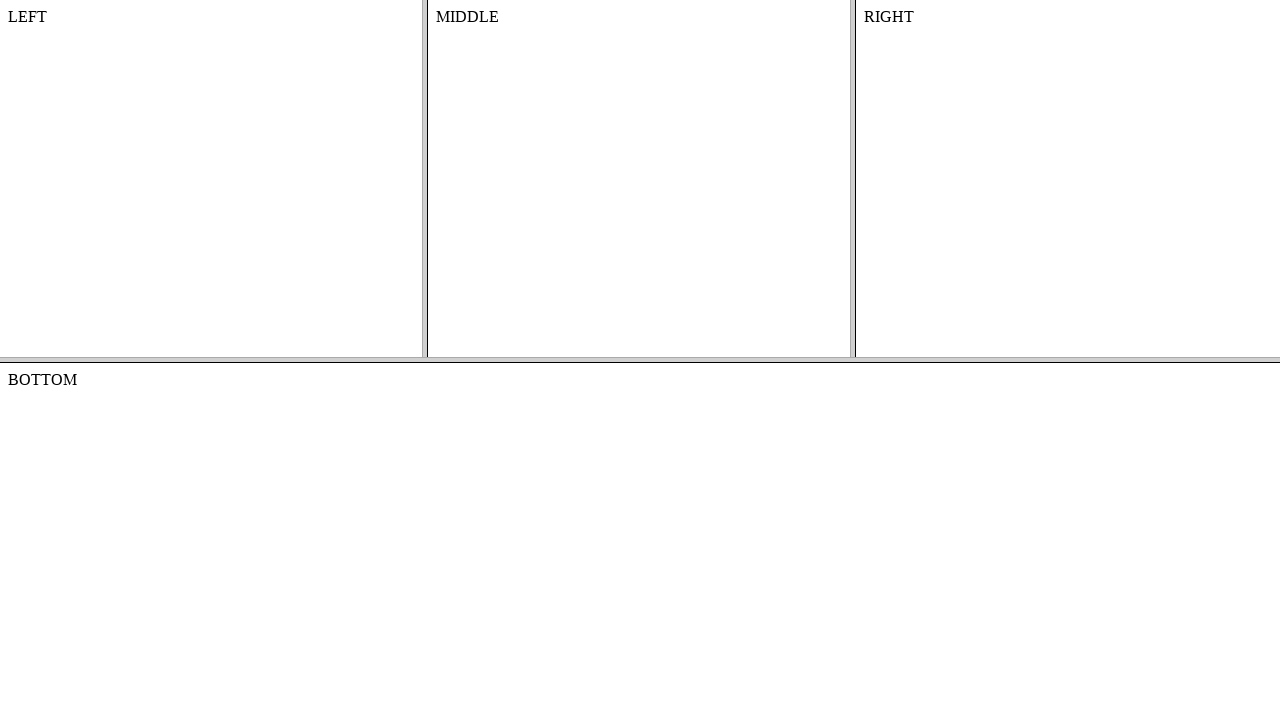

Retrieved content text from middle frame: 'MIDDLE'
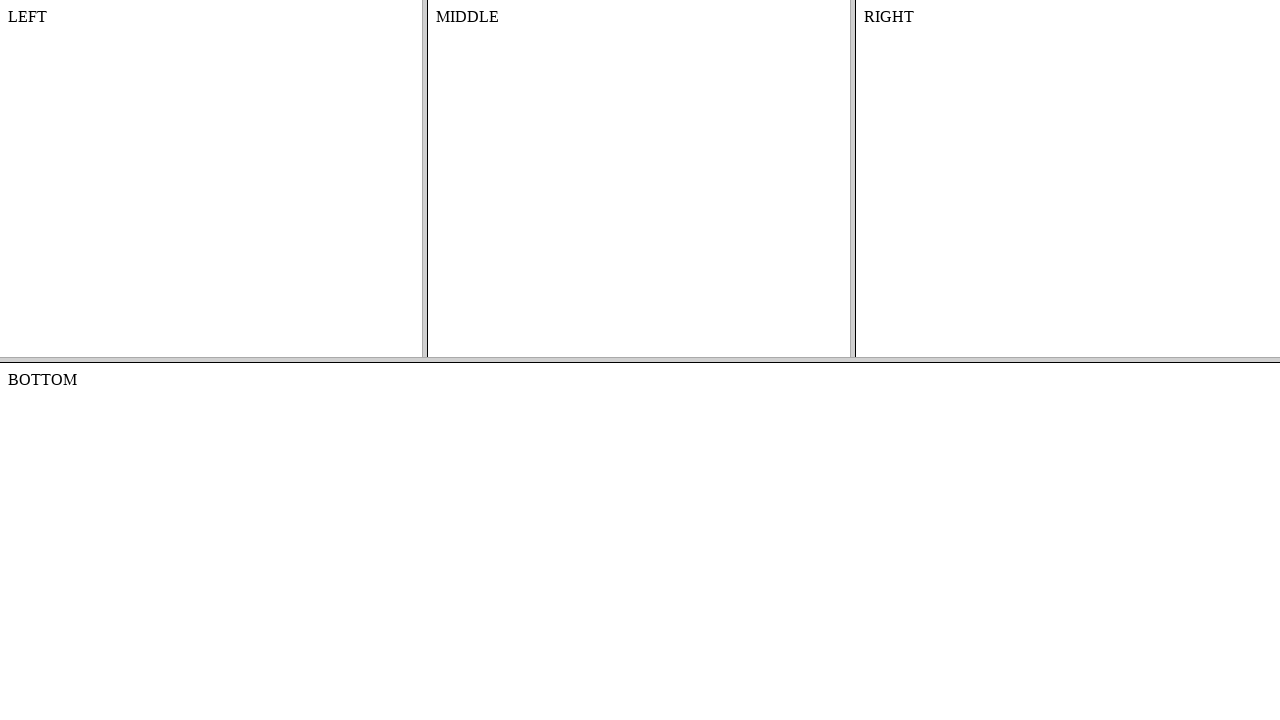

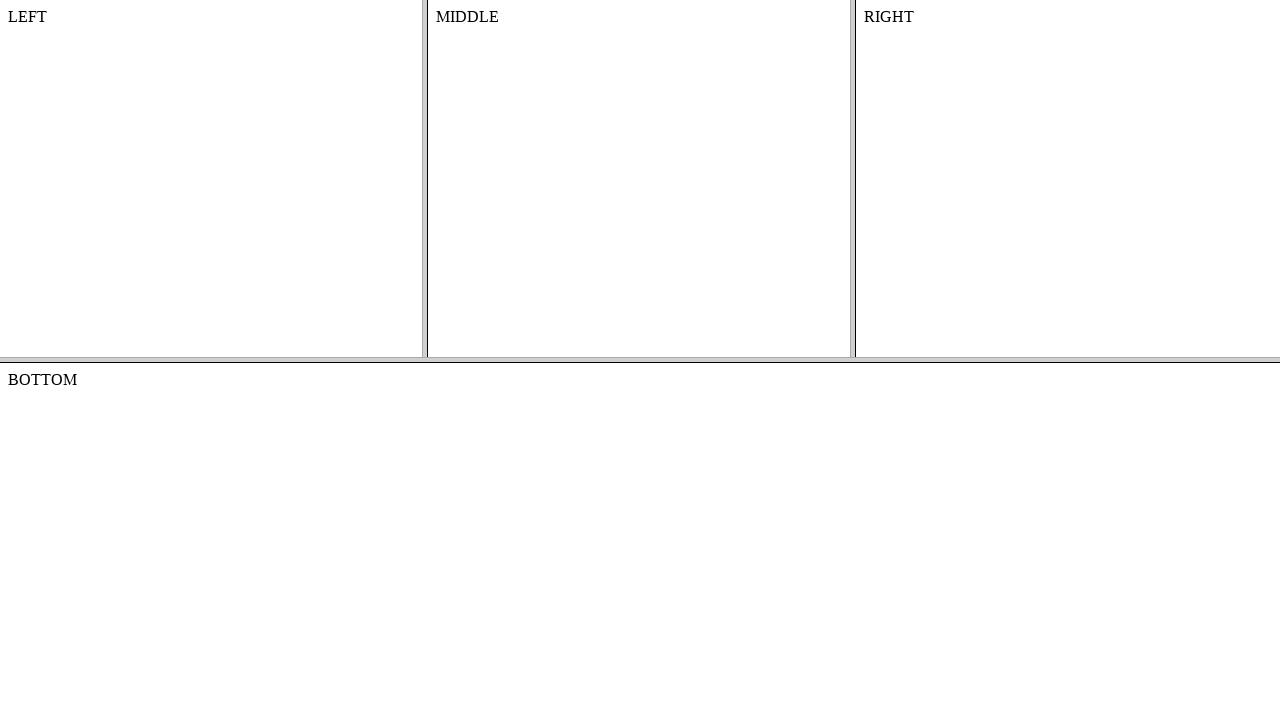